Checks USD currency rate by clicking on currency tab and verifying the USD NBU rate is displayed and greater than 0

Starting URL: https://www.ukr.net/

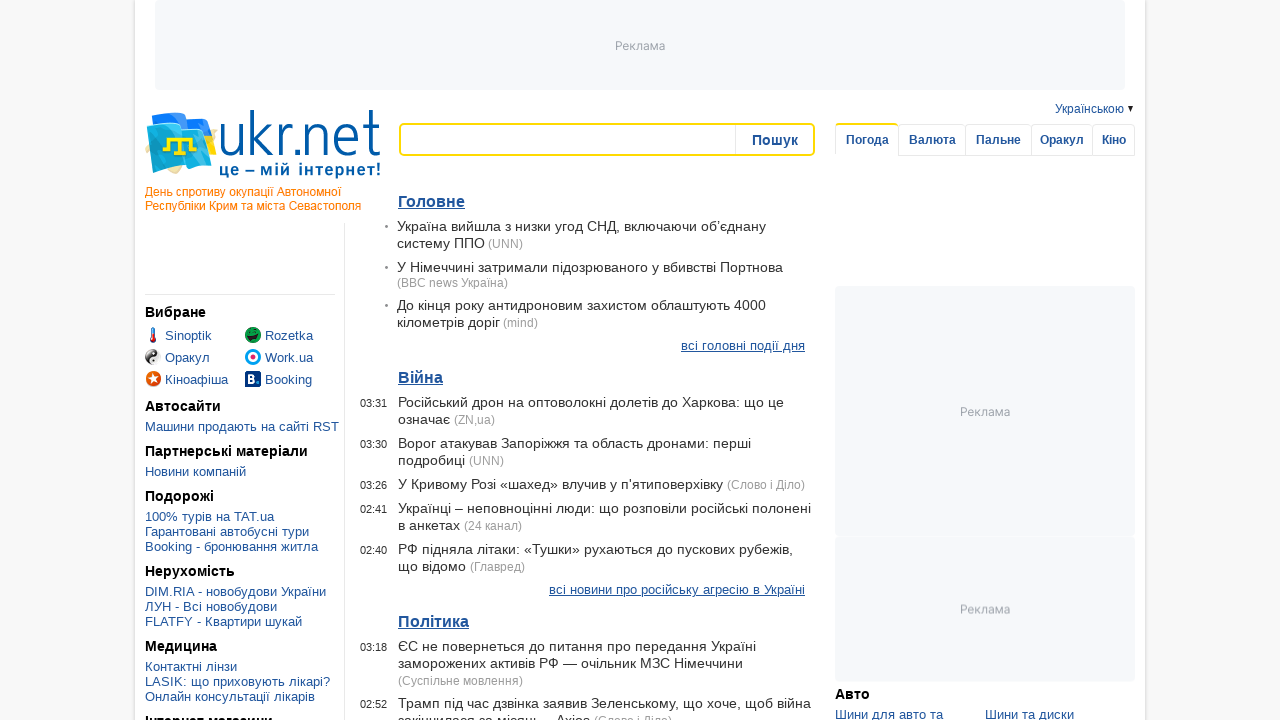

Clicked on currency tab to show currency rates at (932, 140) on xpath=//li[@data-tab='currency']
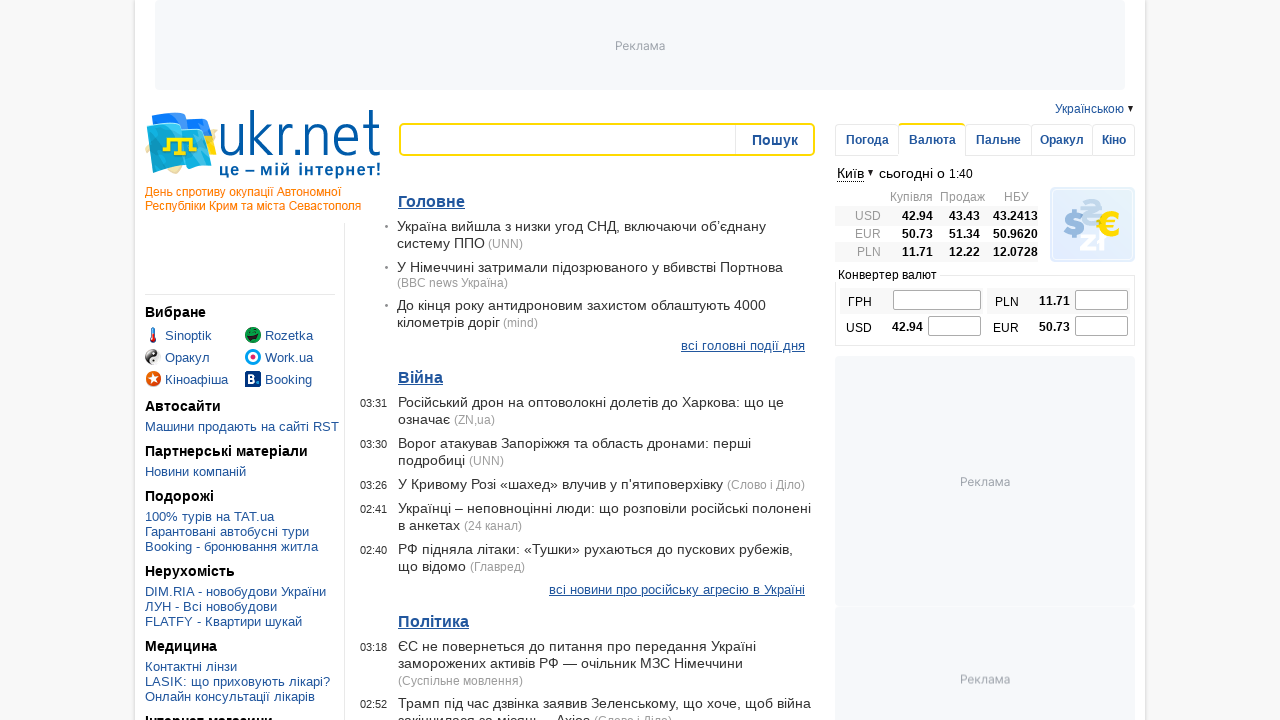

USD NBU rate element loaded and became visible
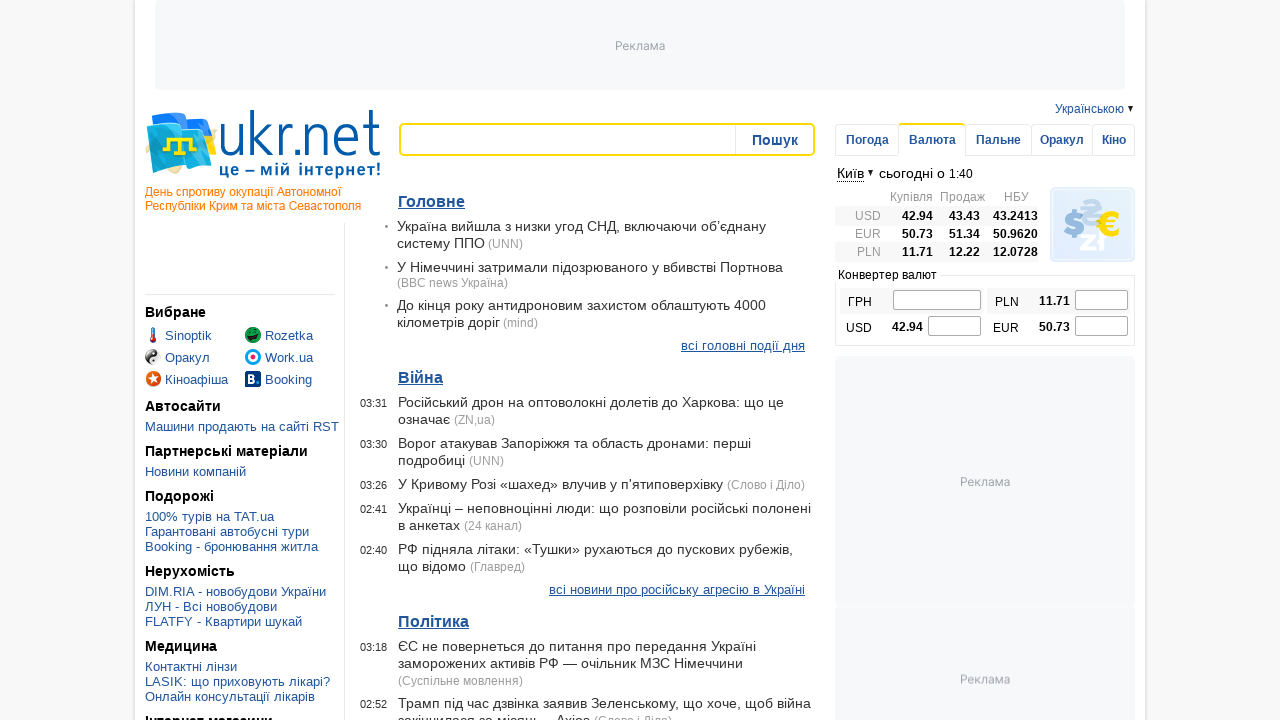

Verified USD NBU rate is greater than 0 (rate: 43.2413)
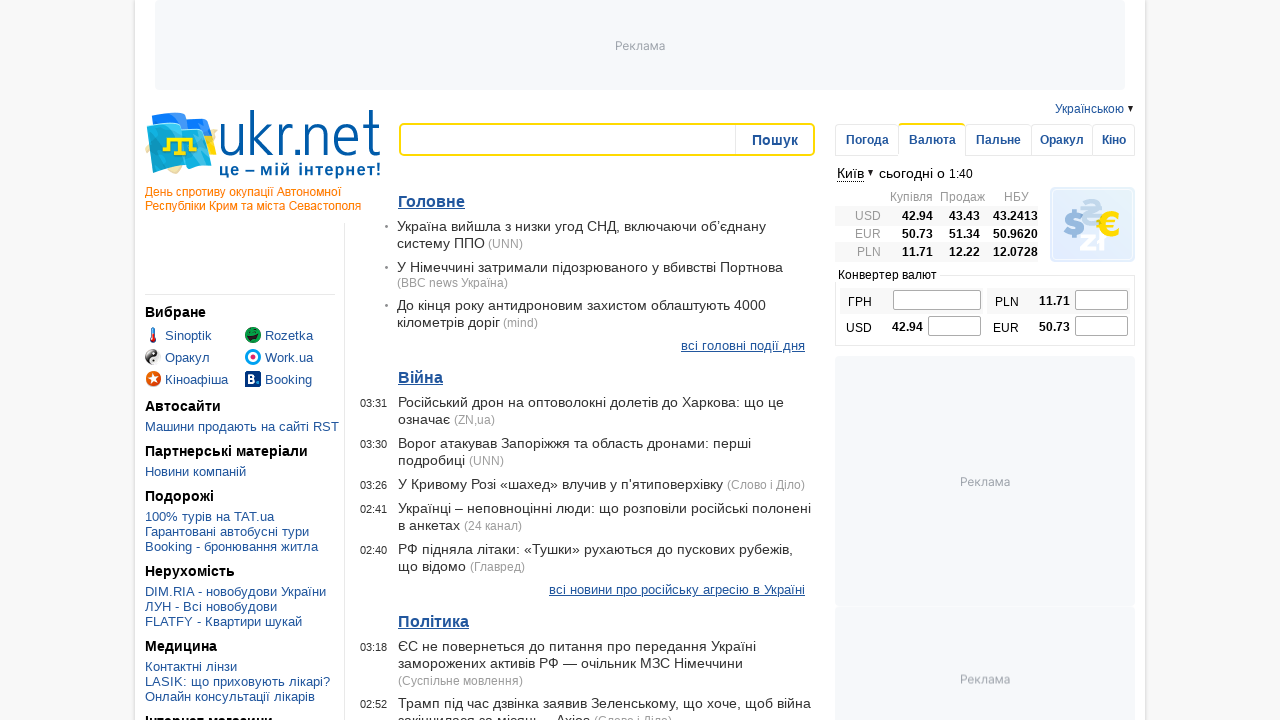

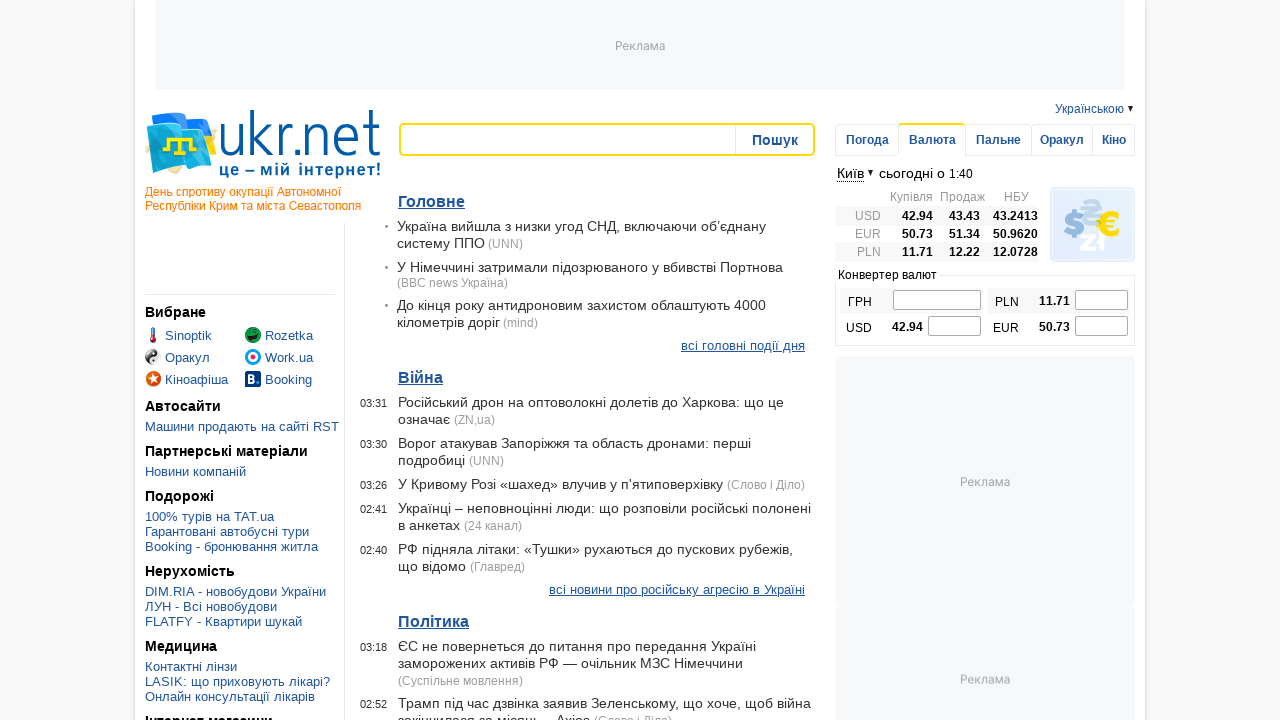